Tests browser navigation by clicking a tutorials link, then using back and forward browser buttons to navigate through the browsing history

Starting URL: https://echoecho.com/

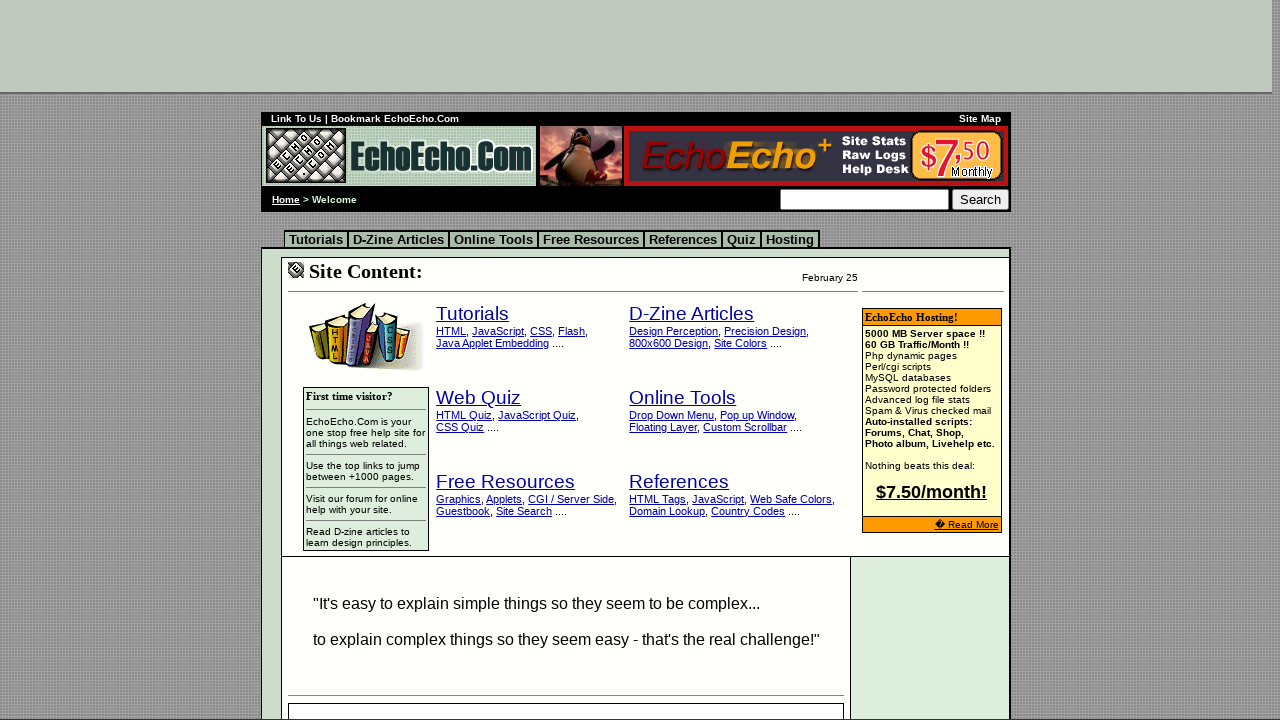

Clicked tutorials link on homepage at (473, 314) on xpath=/html/body/div[2]/table[7]/tbody/tr/td[4]/table/tbody/tr/td[1]/table[2]/tb
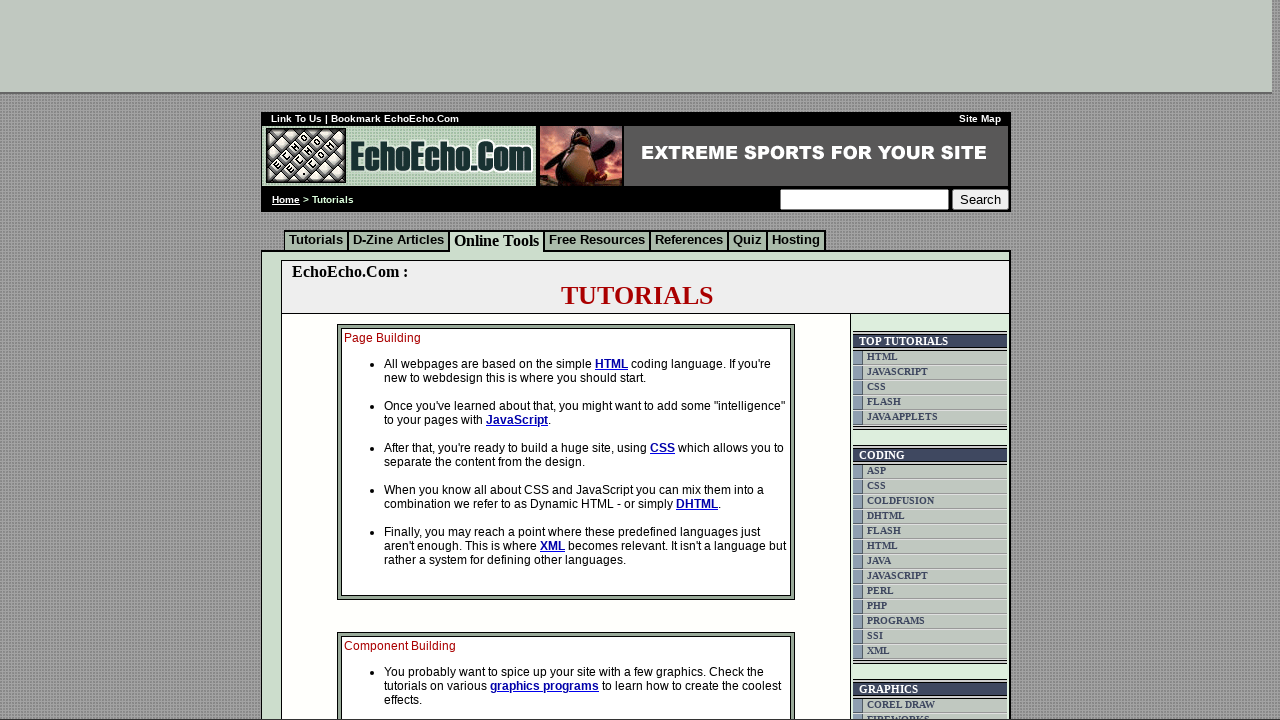

Waited for tutorials page to load
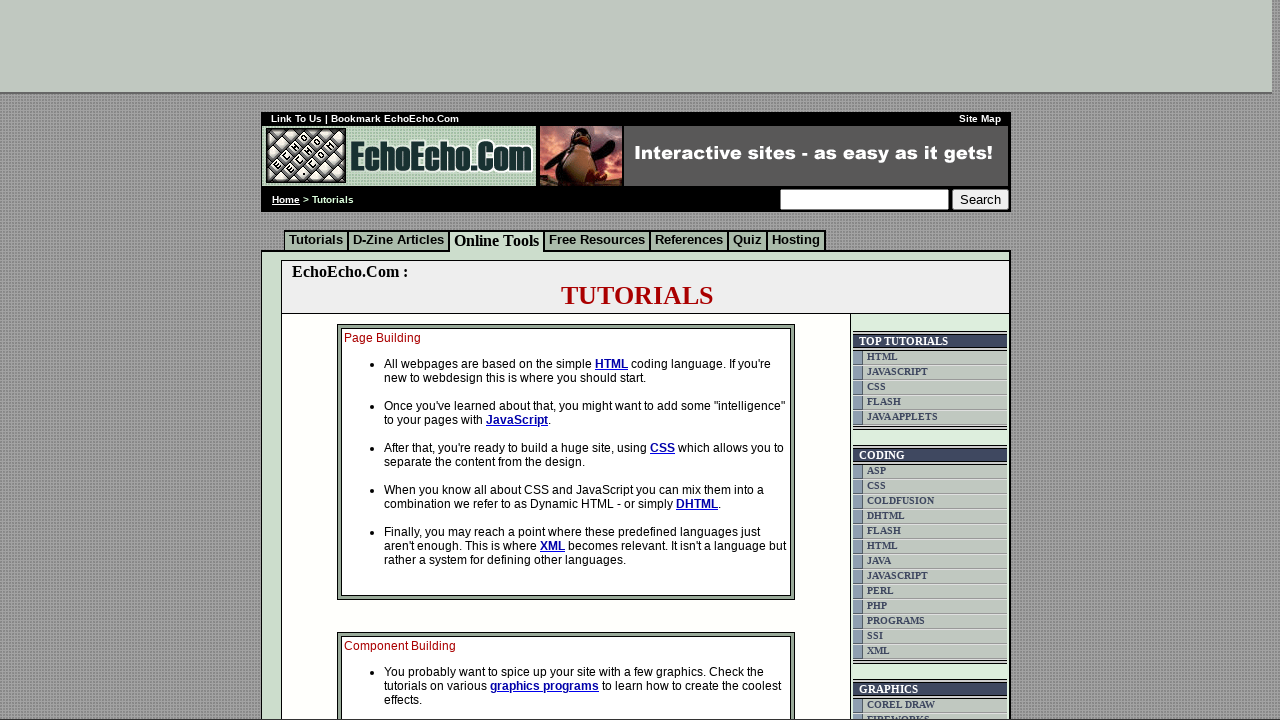

Navigated back to previous page using browser back button
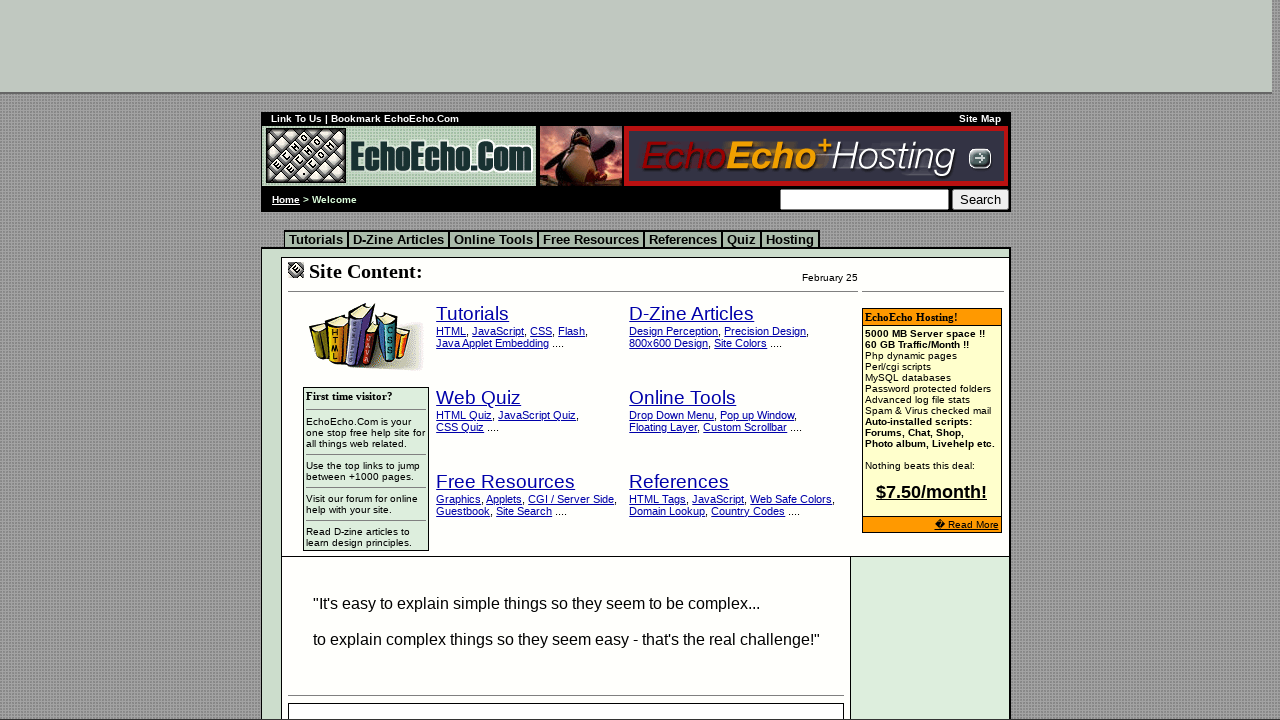

Waited for homepage to load after navigating back
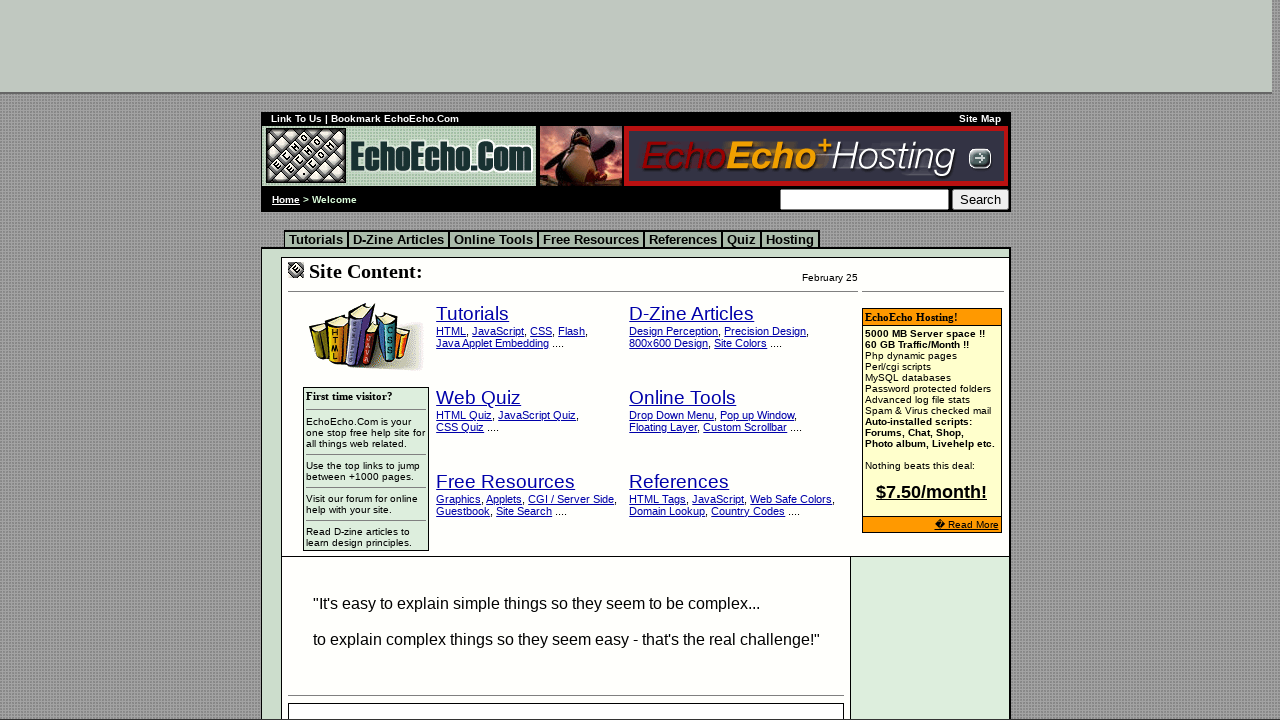

Navigated forward to tutorials page again using browser forward button
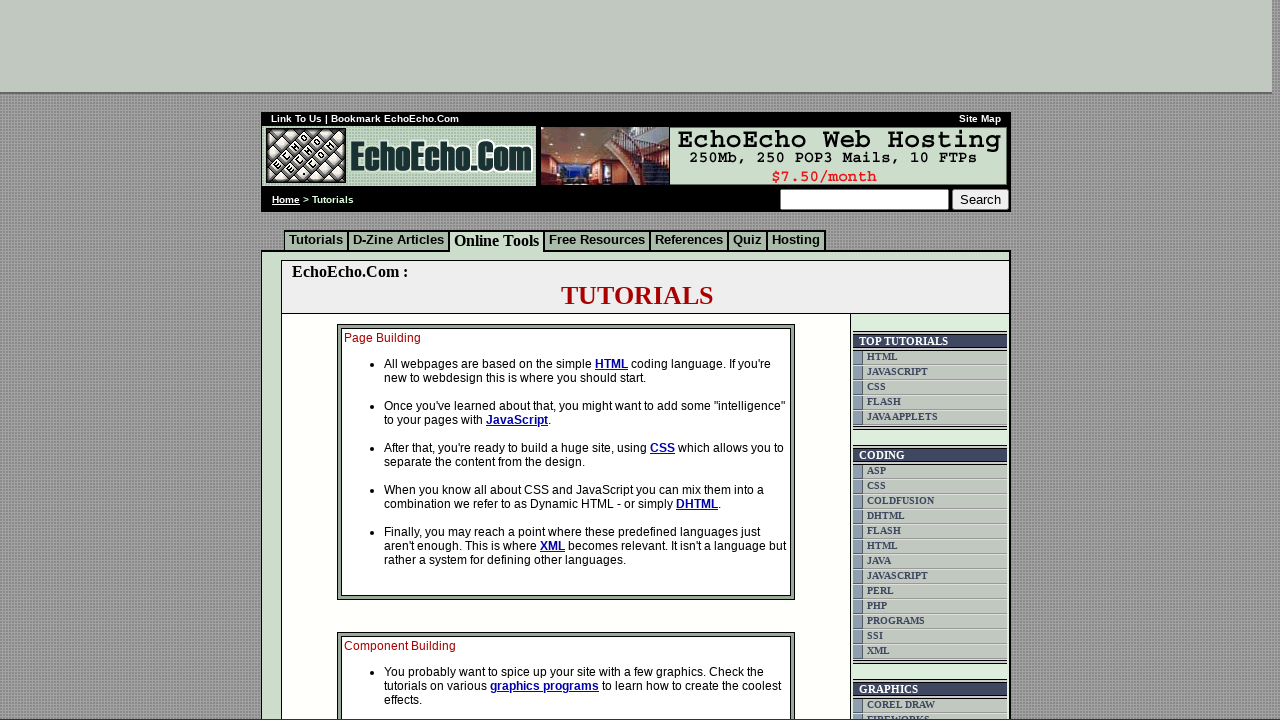

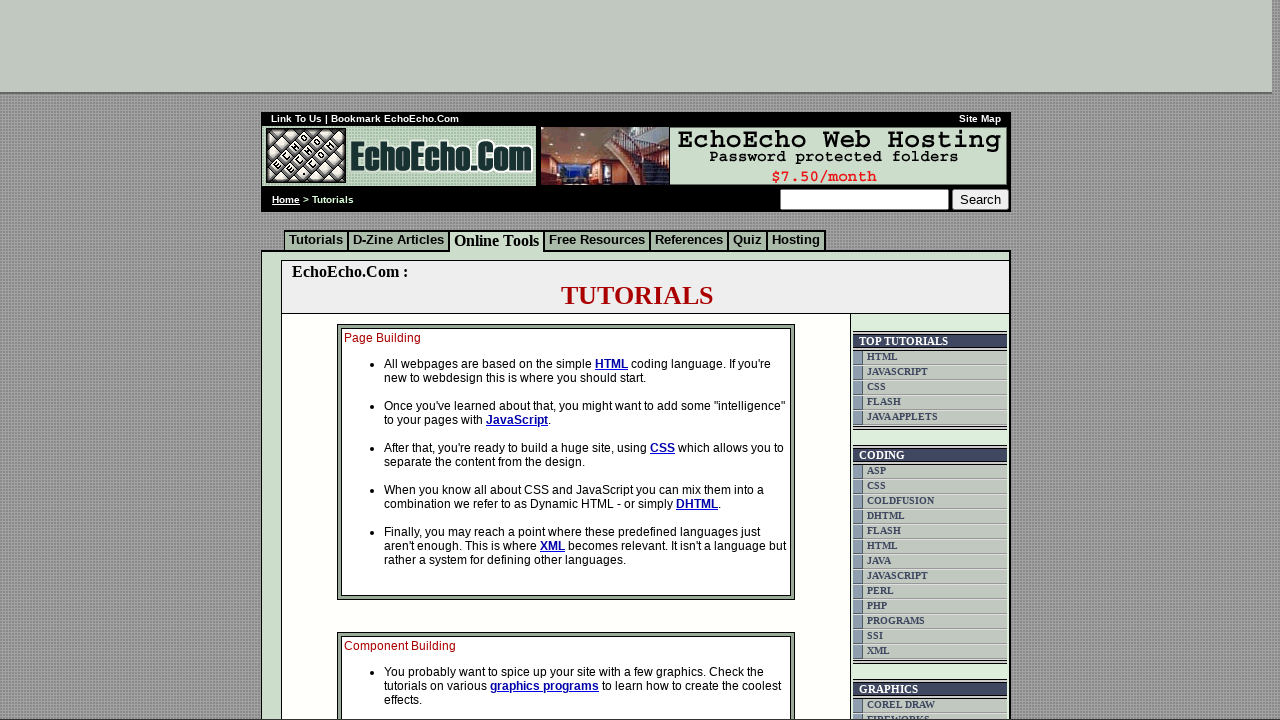